Navigates to the GitHub homepage and verifies the page loads by checking that the page title is accessible.

Starting URL: https://github.com

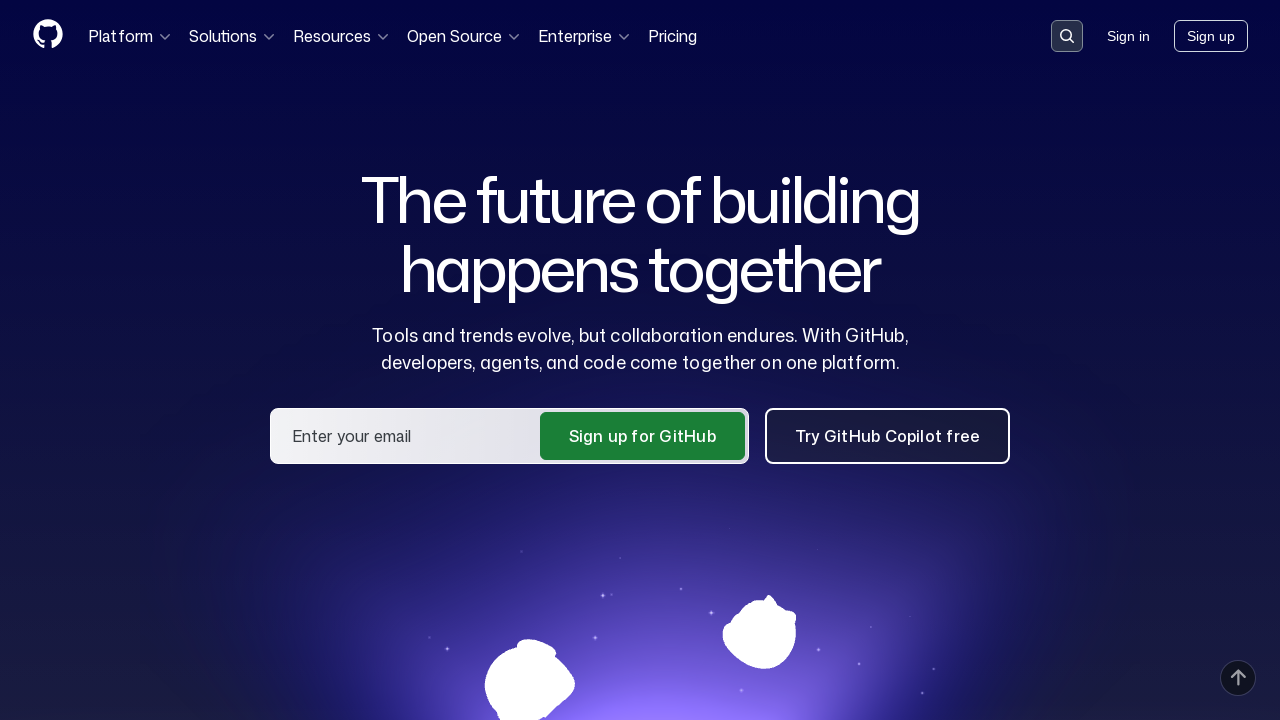

Navigated to GitHub homepage
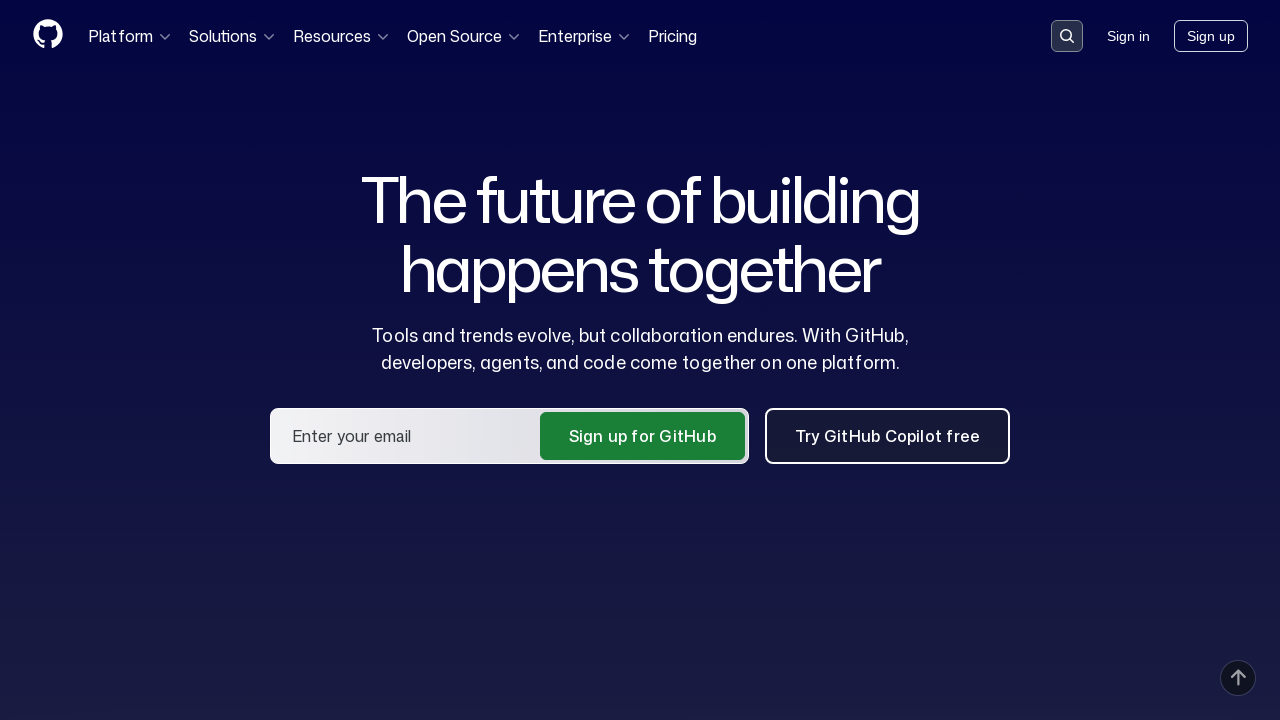

Page fully loaded (domcontentloaded state)
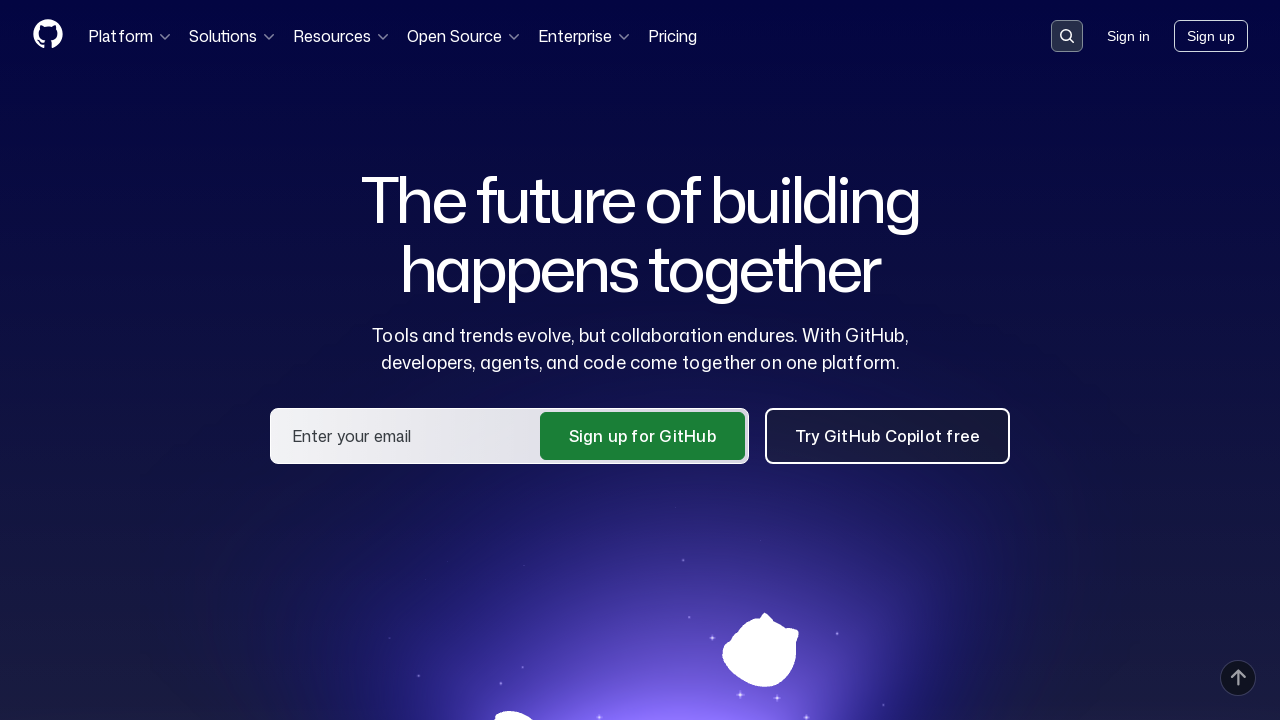

Verified page title is present and not empty
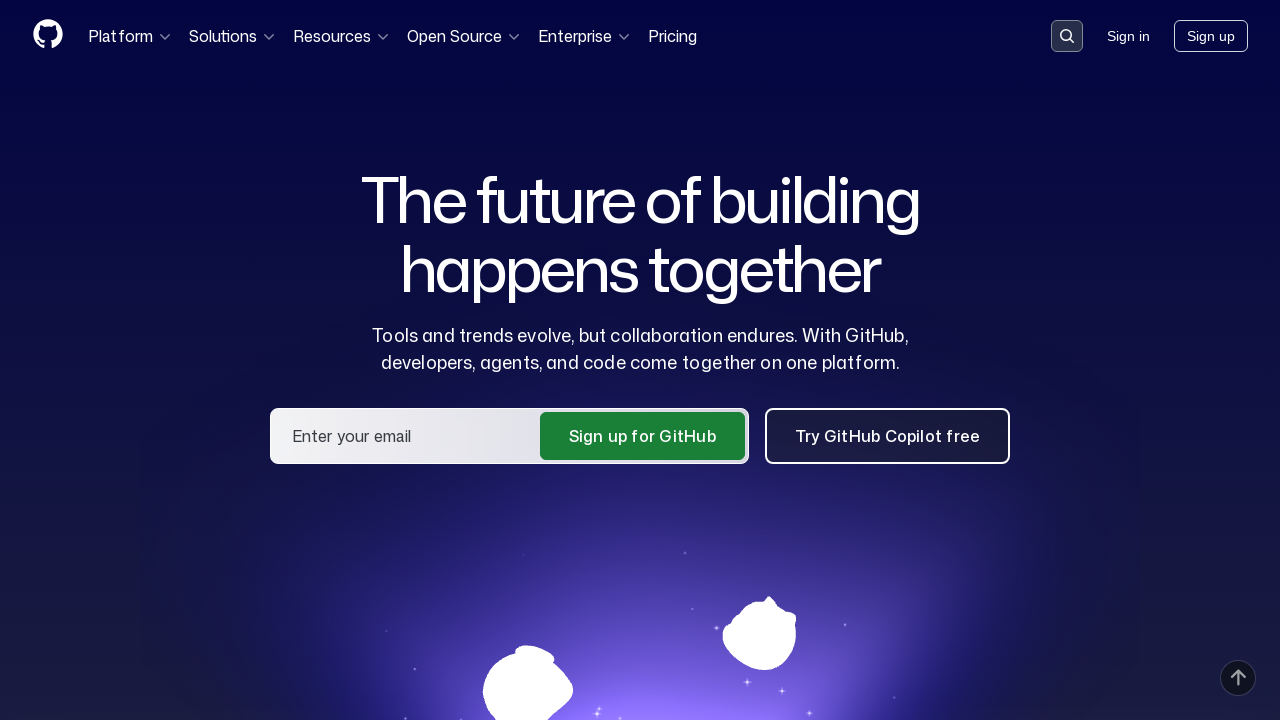

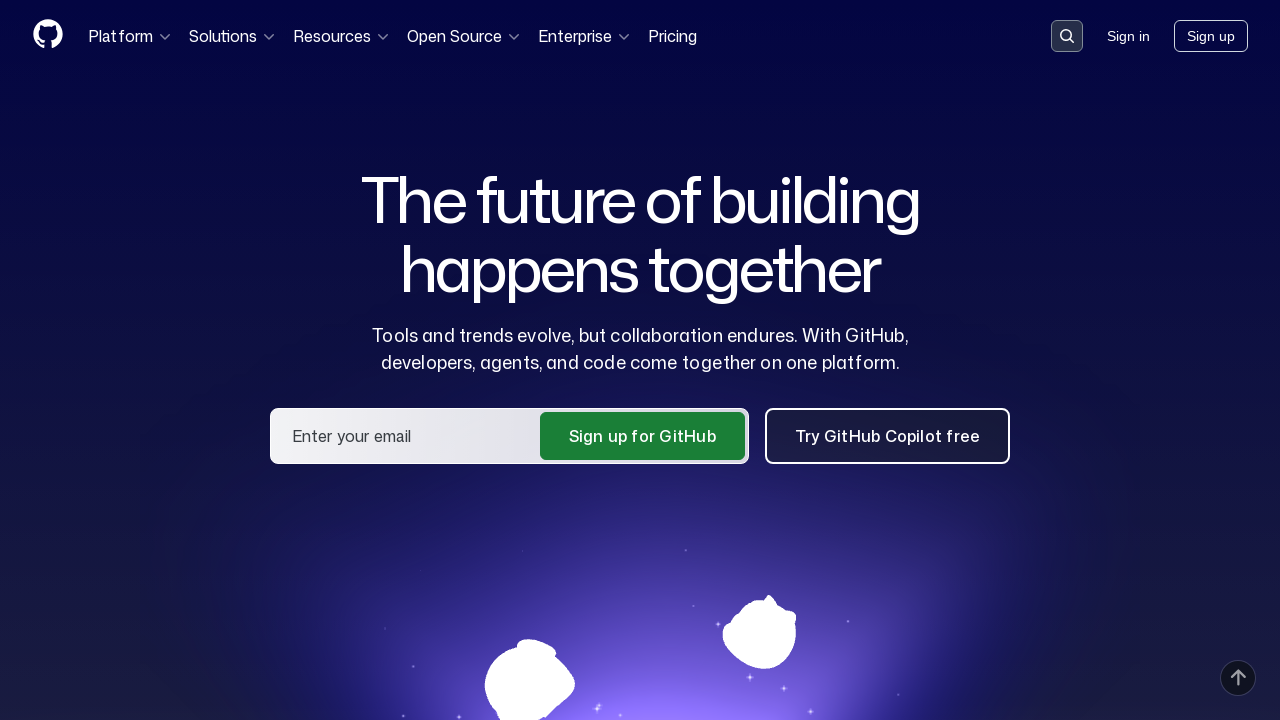